Tests clicking on the Earn Money button and verifies the Earn Money page loads correctly

Starting URL: https://deens-master.now.sh/

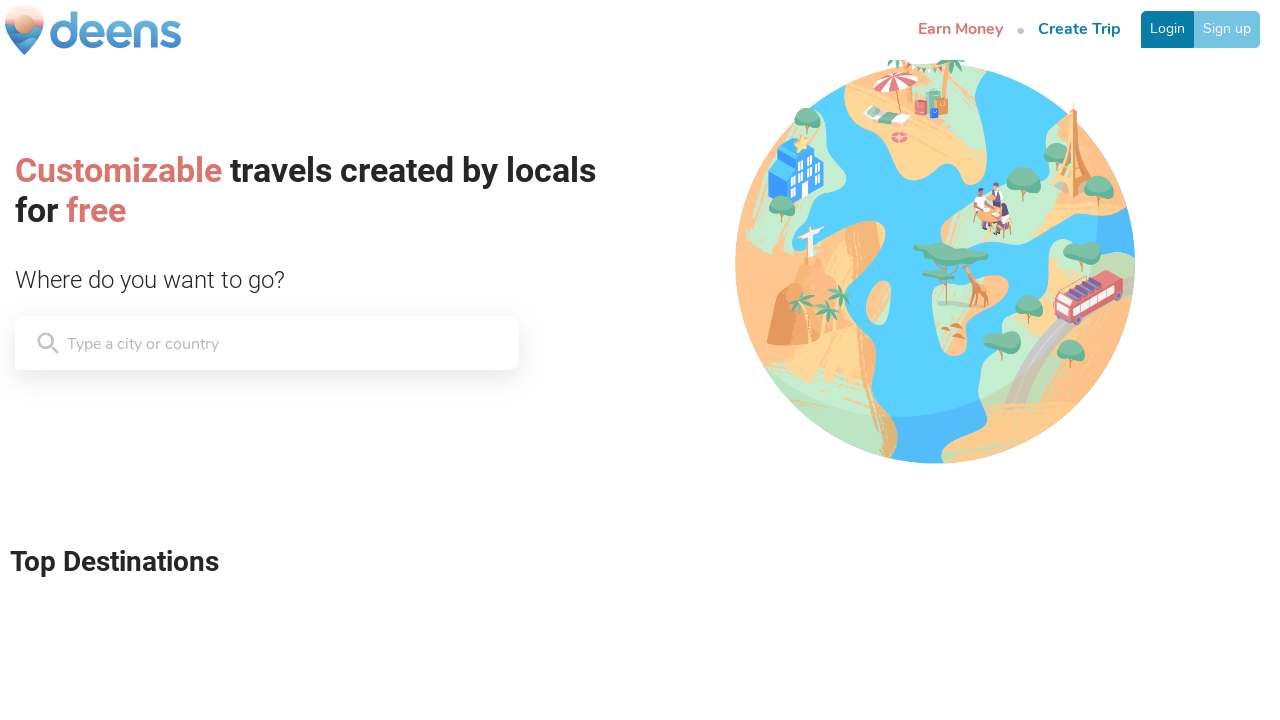

Clicked on the first Earn Money button at (960, 30) on (//*[contains(text(),'Earn Money')])[1]
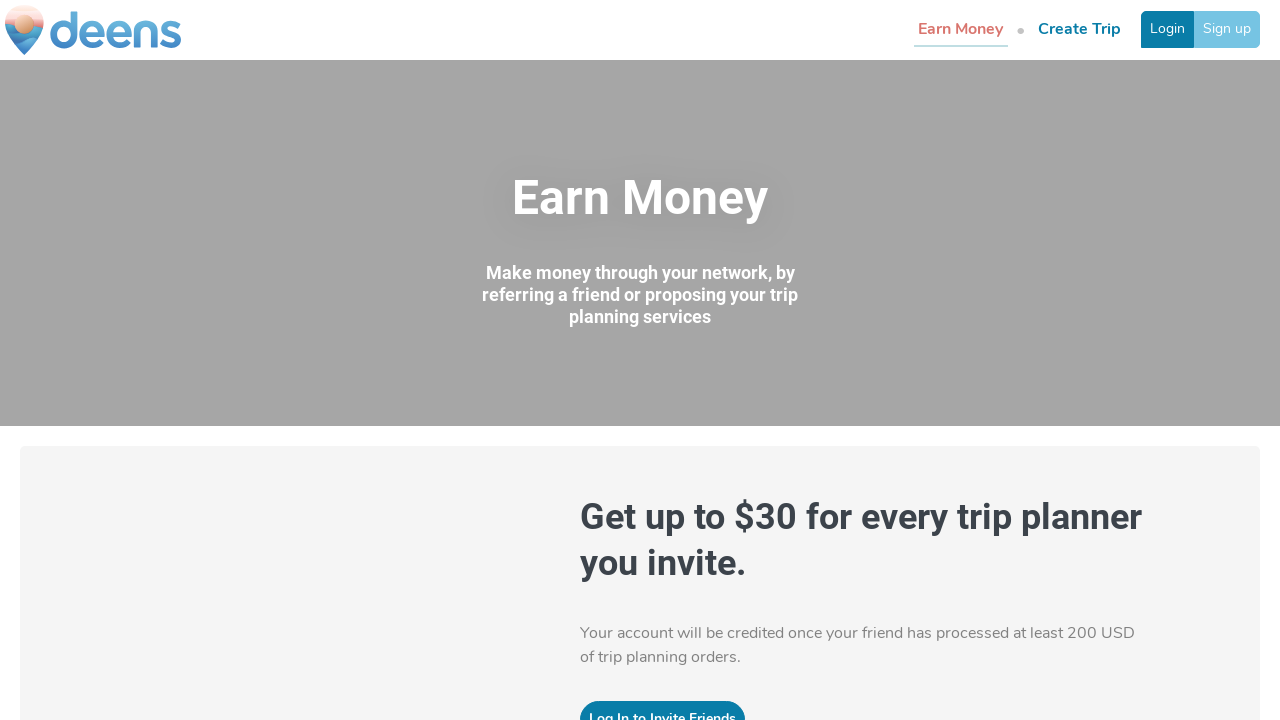

Earn Money page loaded successfully with title element visible
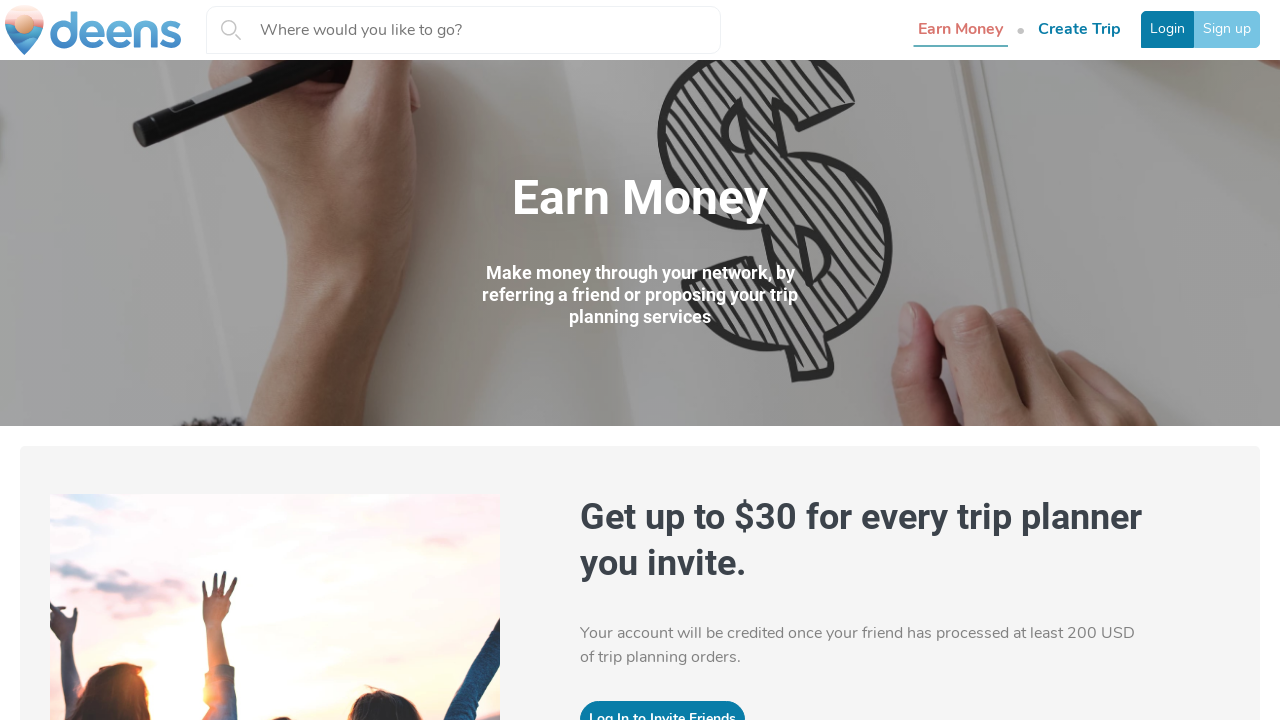

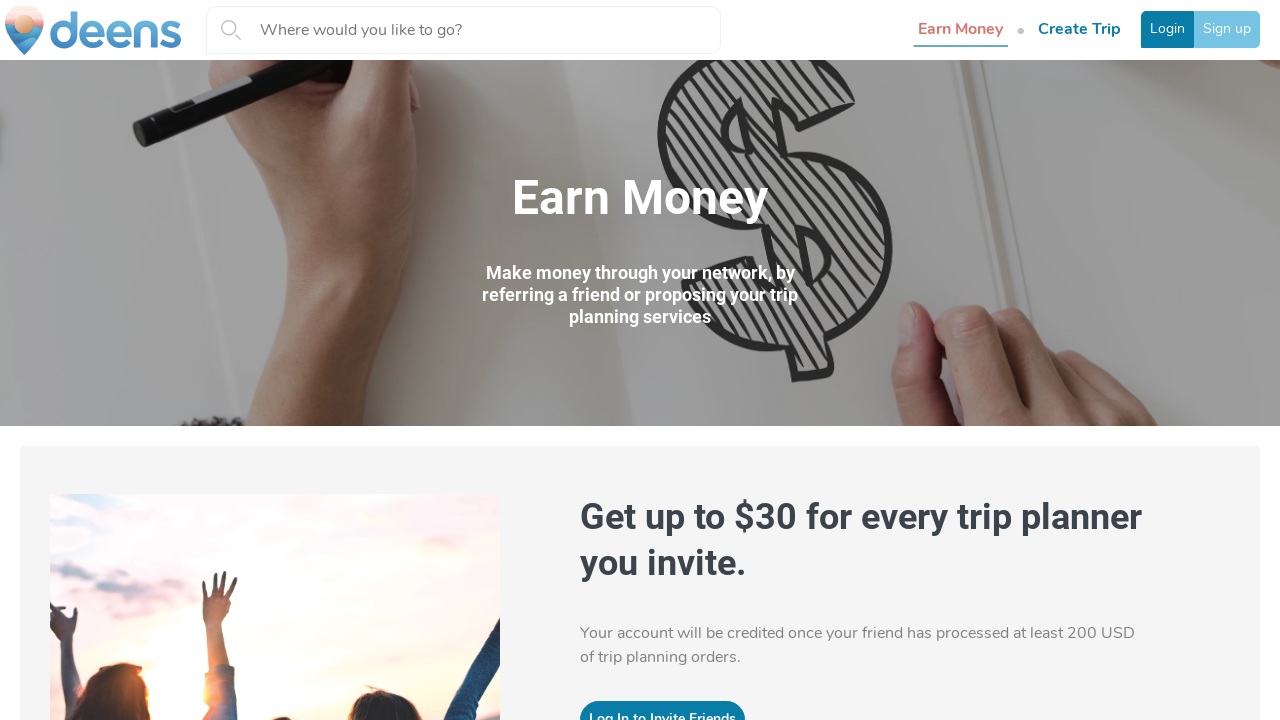